Tests triangle type identifier by entering three different values to verify scalene triangle detection

Starting URL: http://vanilton.net/triangulo

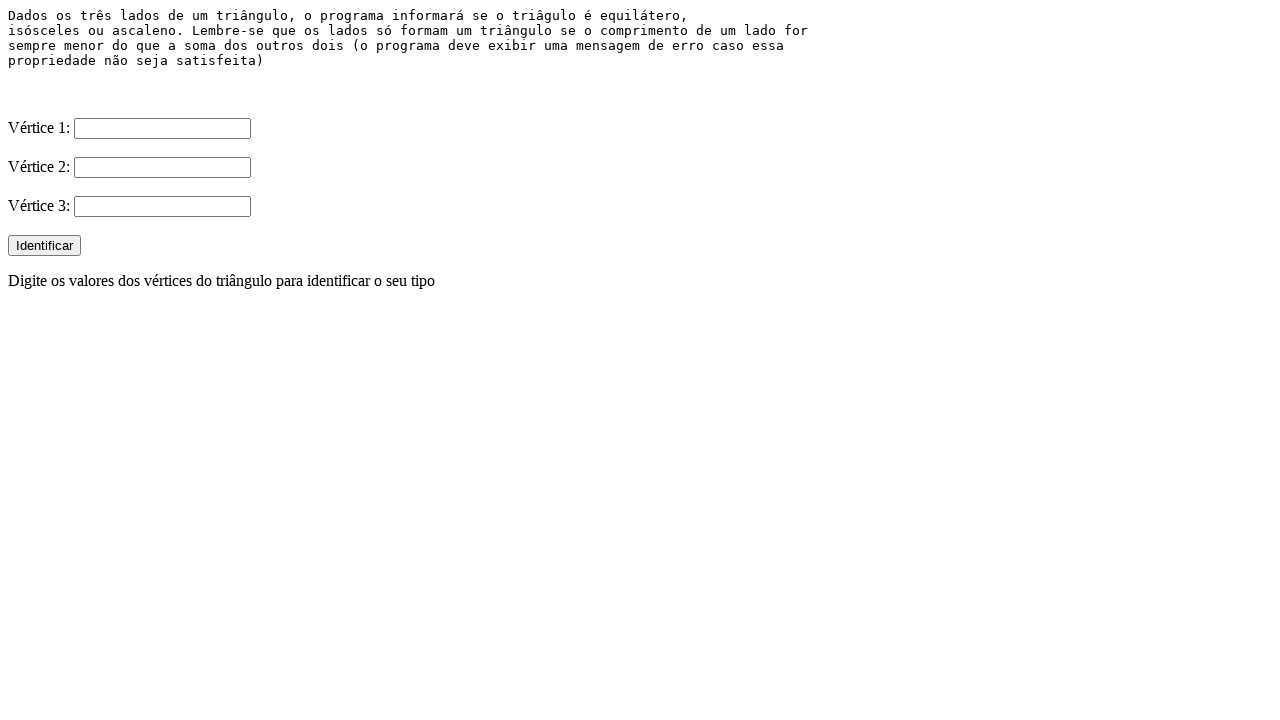

Entered first side length (7) into V1 field on input[name='V1']
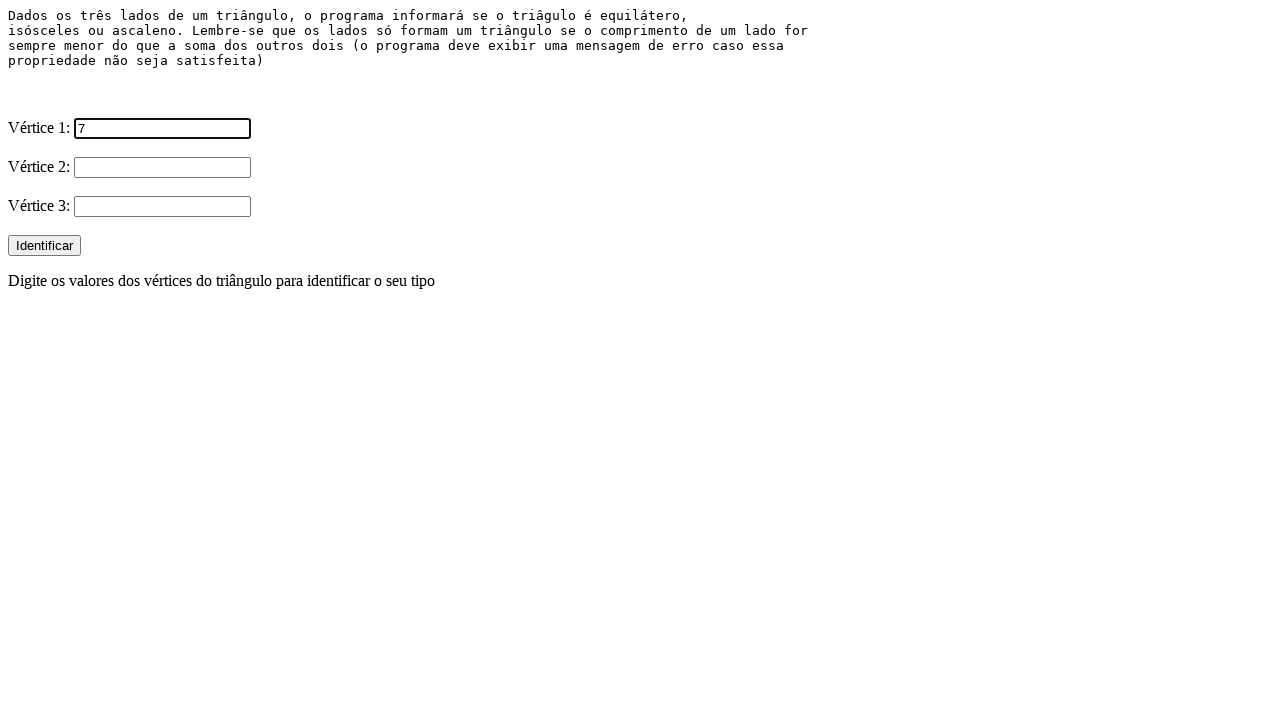

Entered second side length (8) into V2 field on input[name='V2']
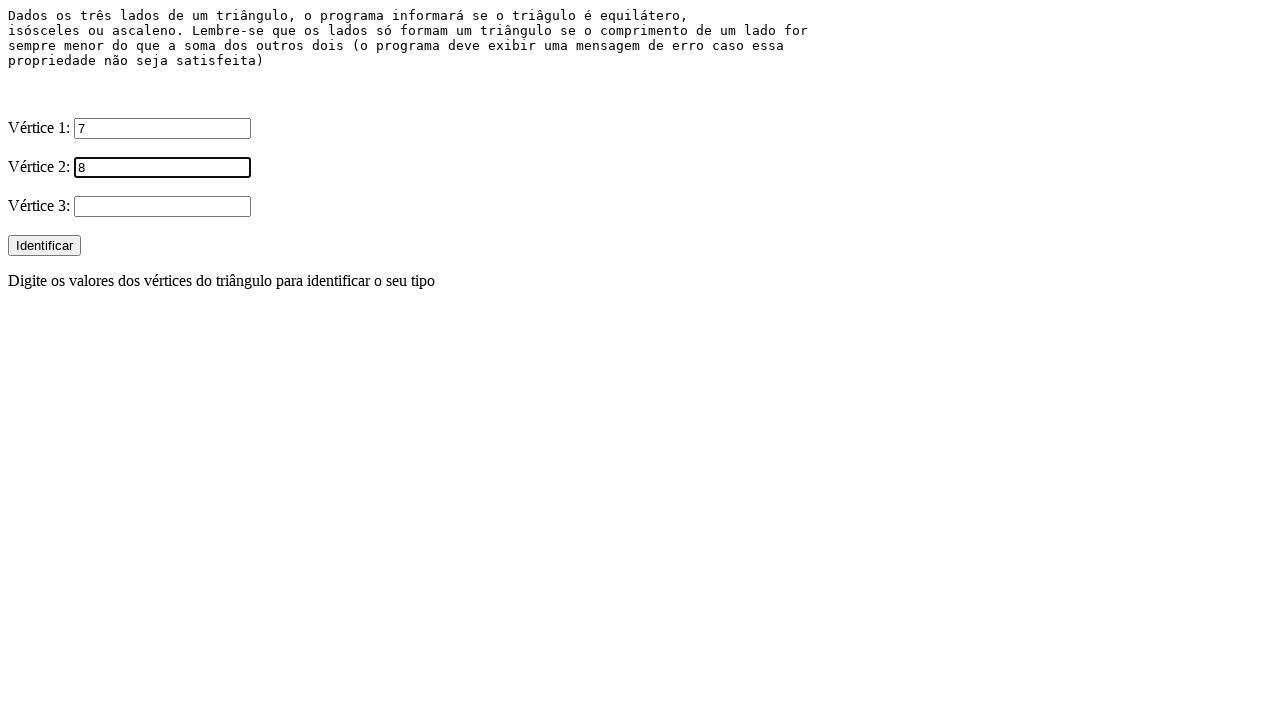

Entered third side length (3) into V3 field on input[name='V3']
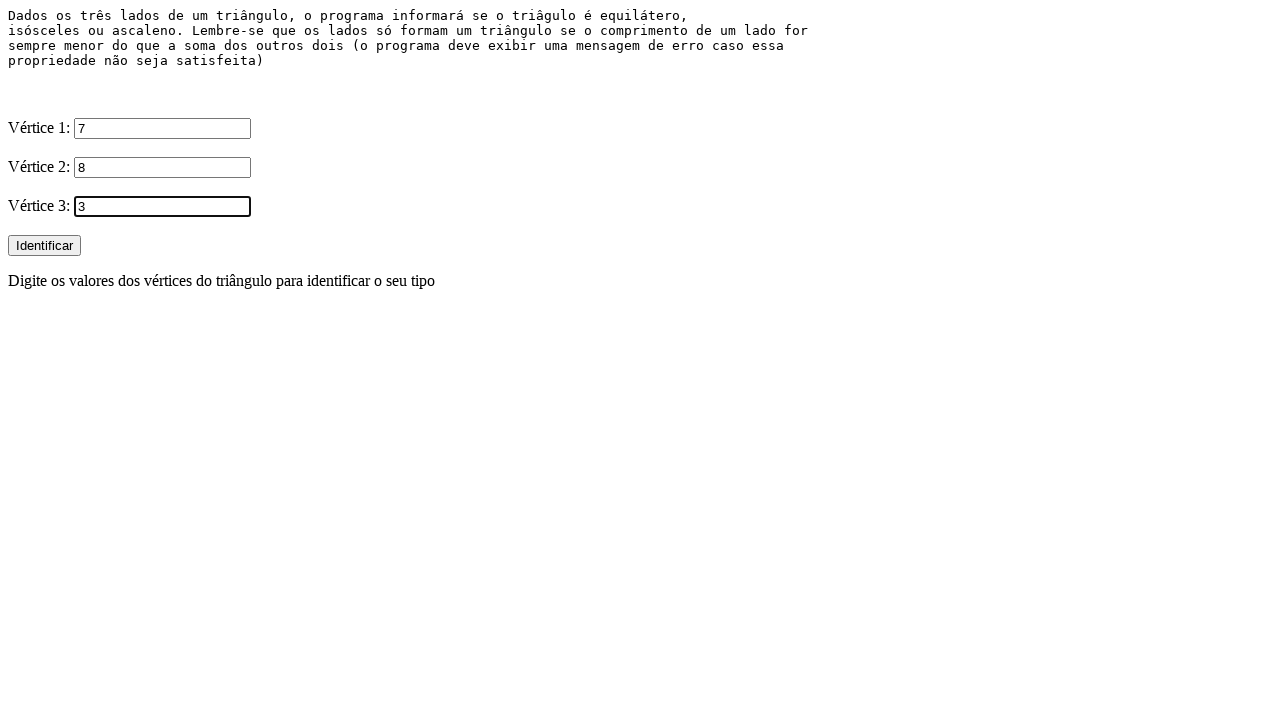

Clicked Identificar button to identify triangle type at (44, 246) on input[value='Identificar']
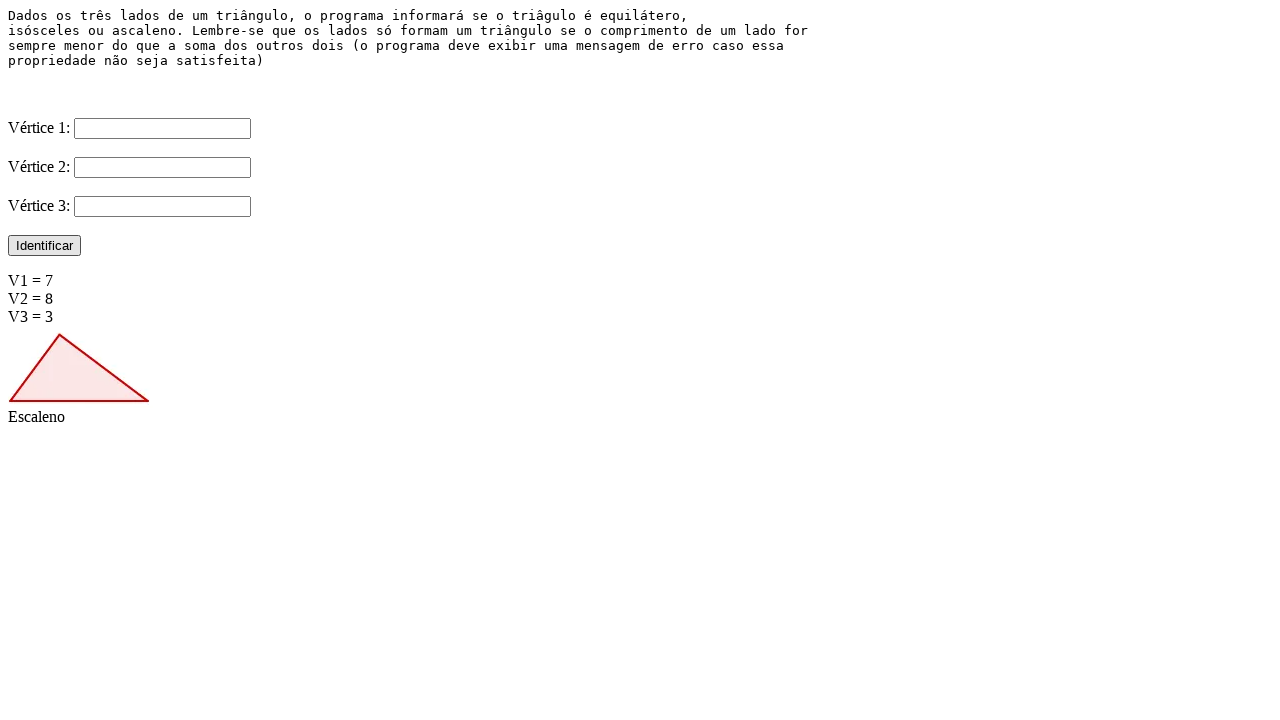

Verified scalene triangle result is displayed
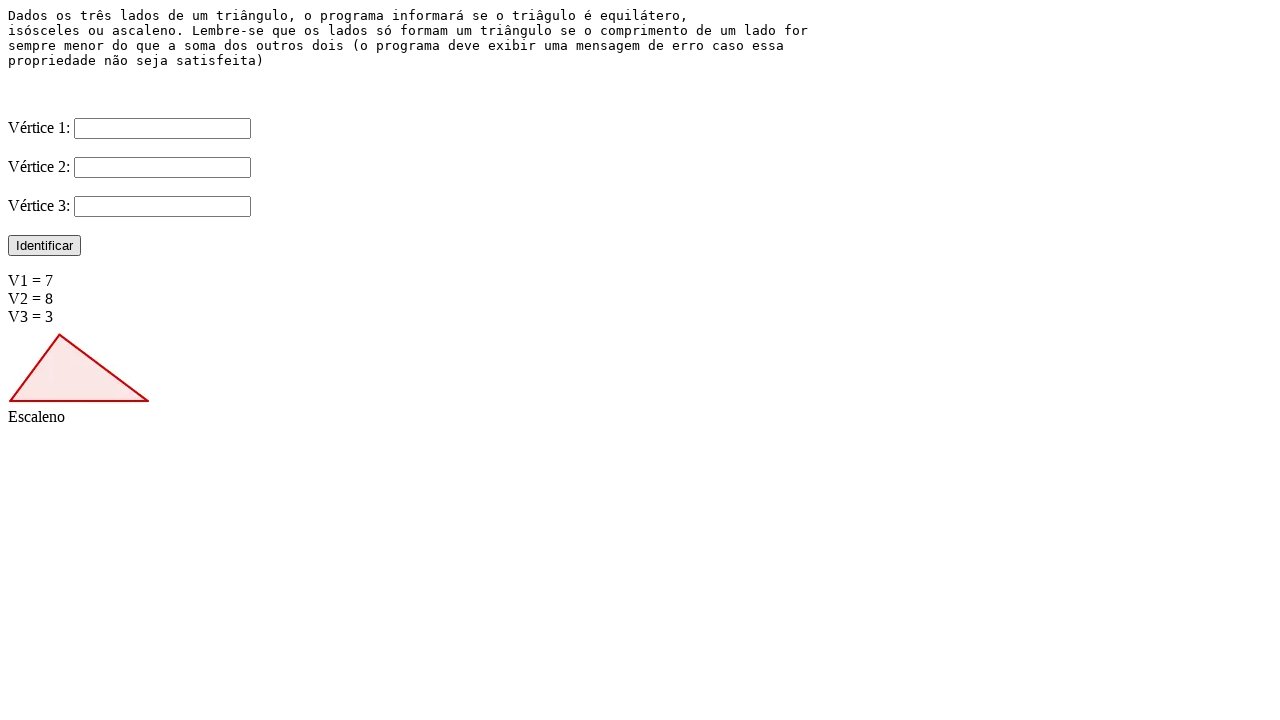

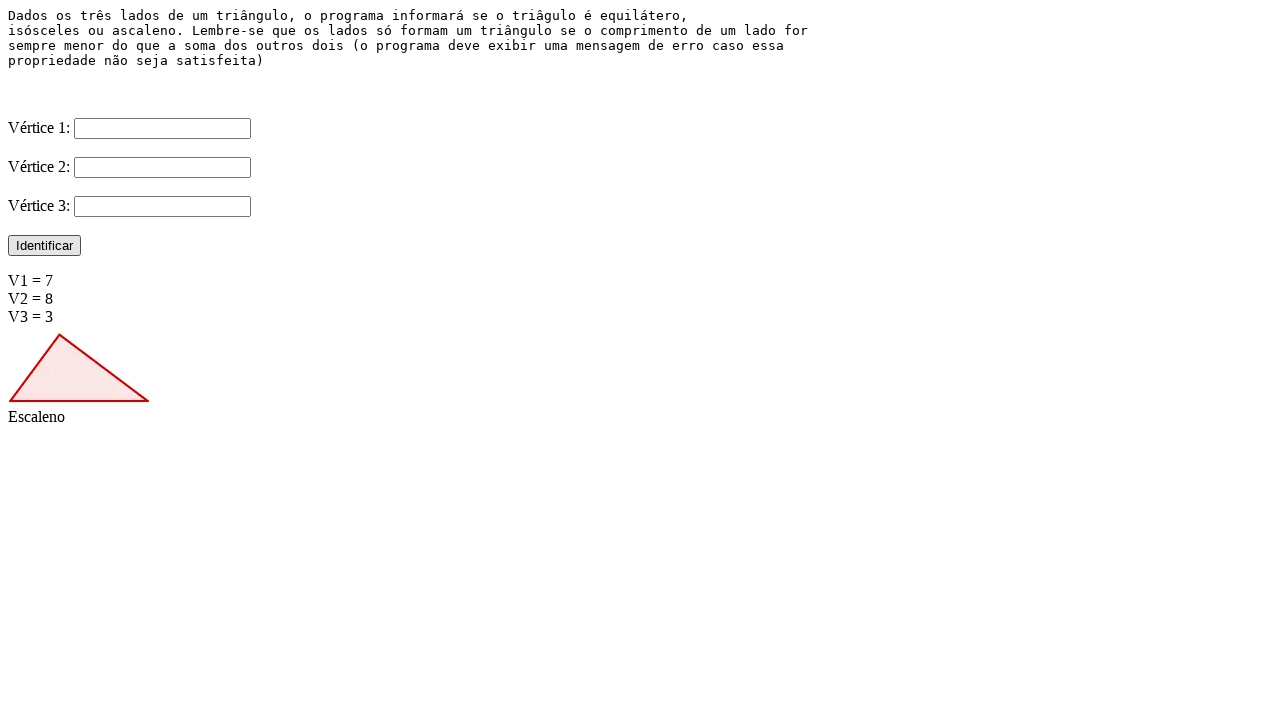